Tests implicit wait functionality by navigating to Selenium HQ website and attempting to find a non-existent element to demonstrate wait behavior

Starting URL: https://www.seleniumhq.org/

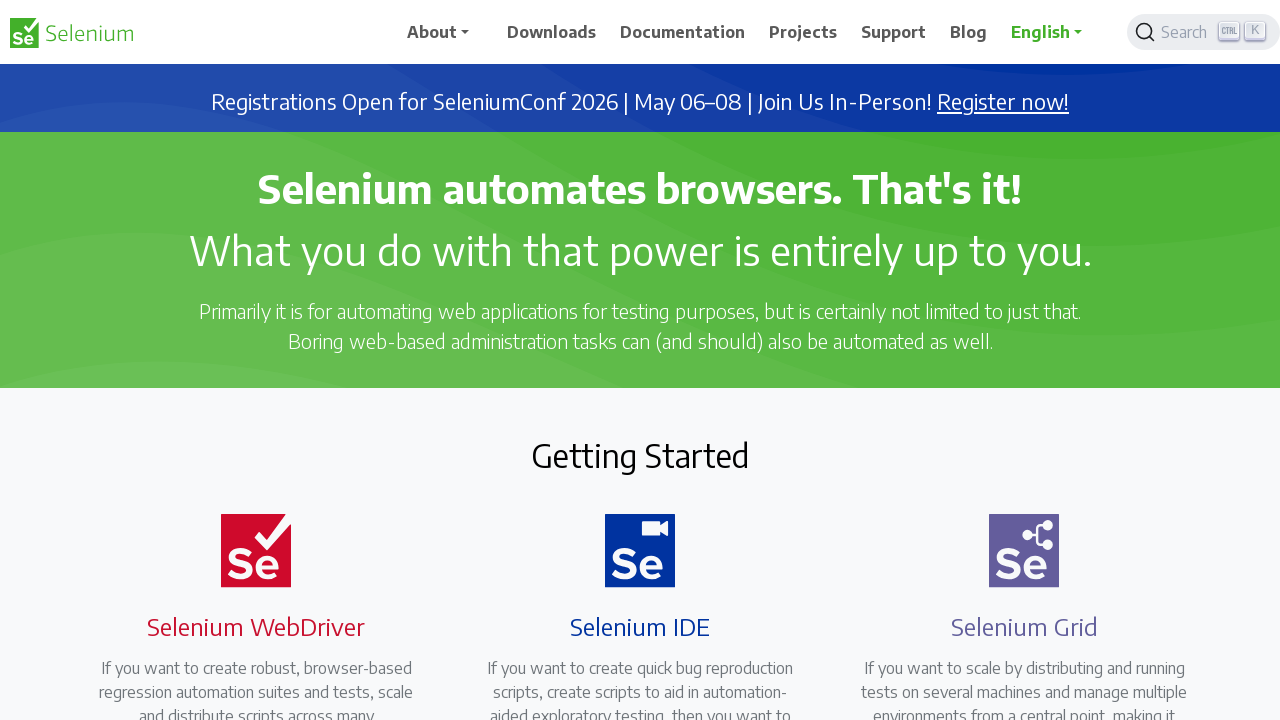

Navigated to Selenium HQ website
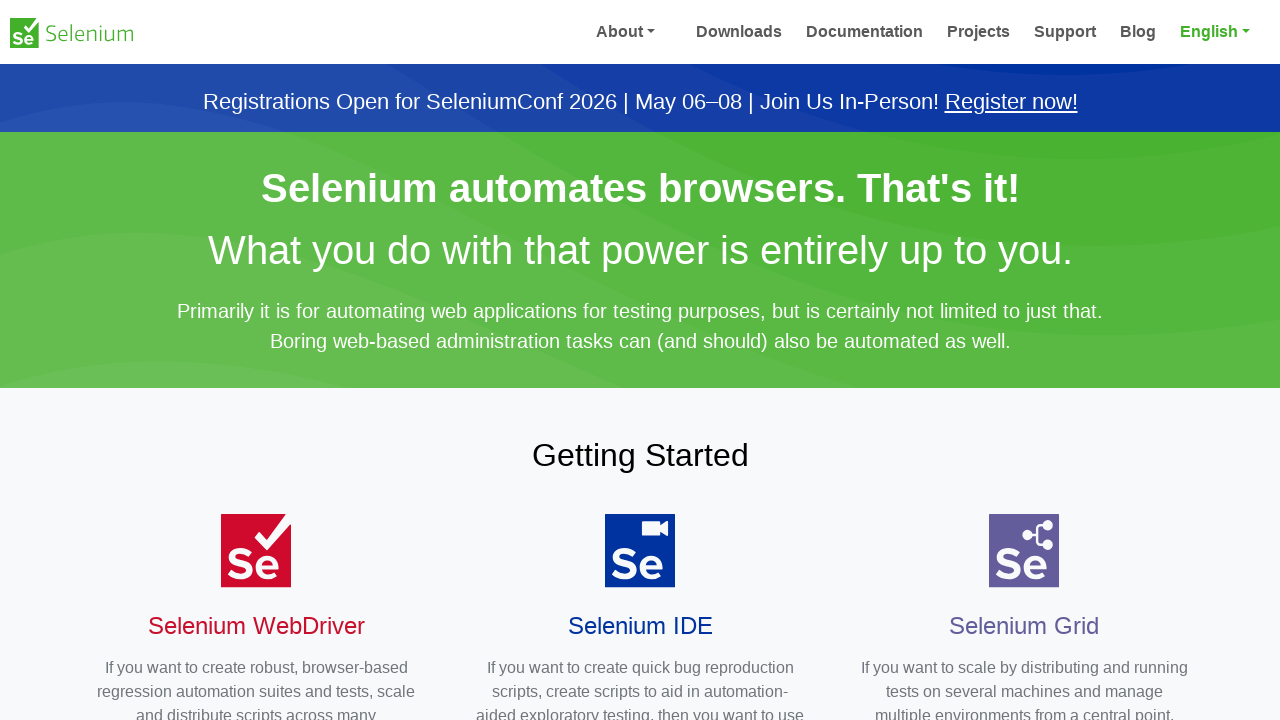

Attempted to wait for non-existent element '.abcdef' and timed out as expected
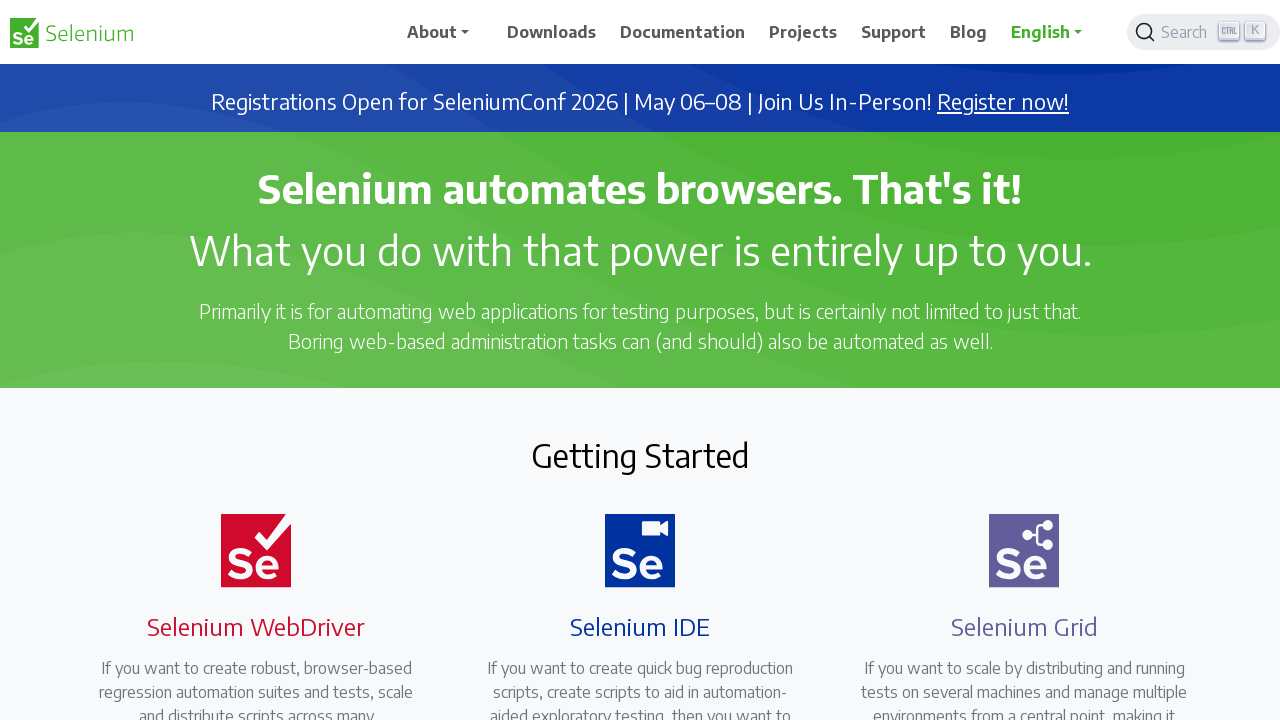

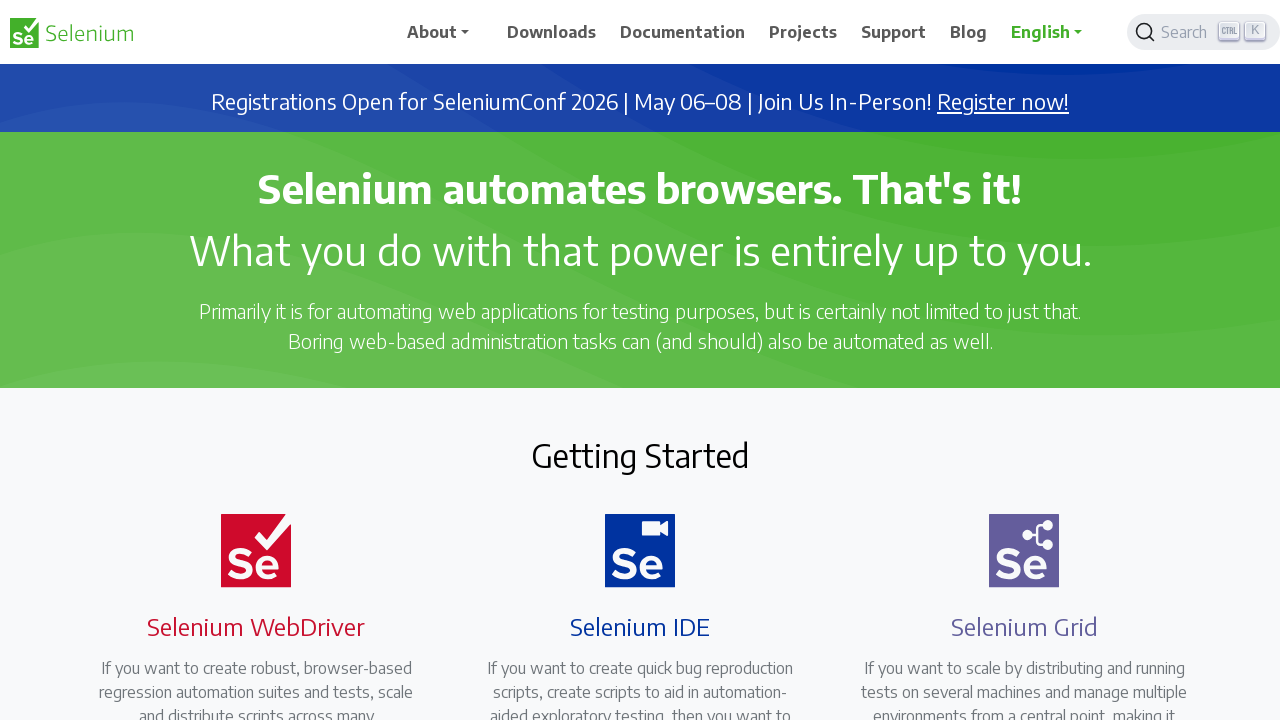